Launches the DuckDuckGo homepage and verifies it loads successfully by waiting for the page to be ready.

Starting URL: https://duckduckgo.com

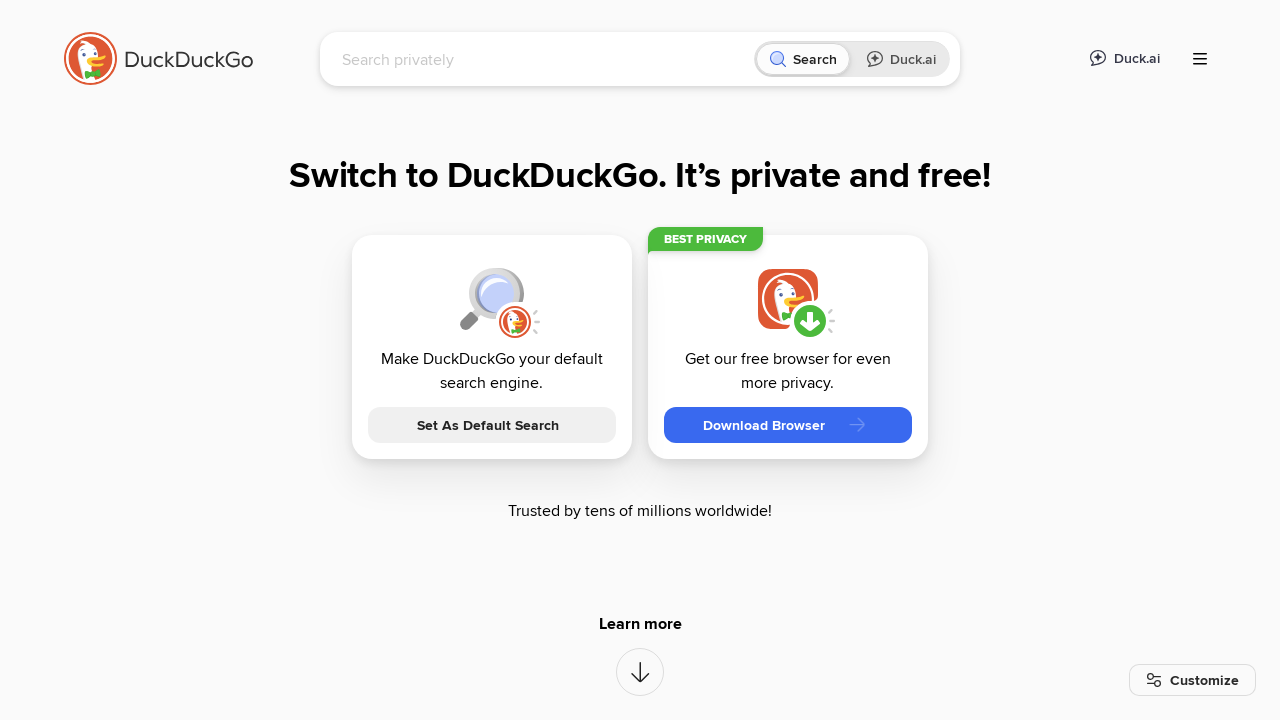

DuckDuckGo homepage loaded successfully - search box is visible
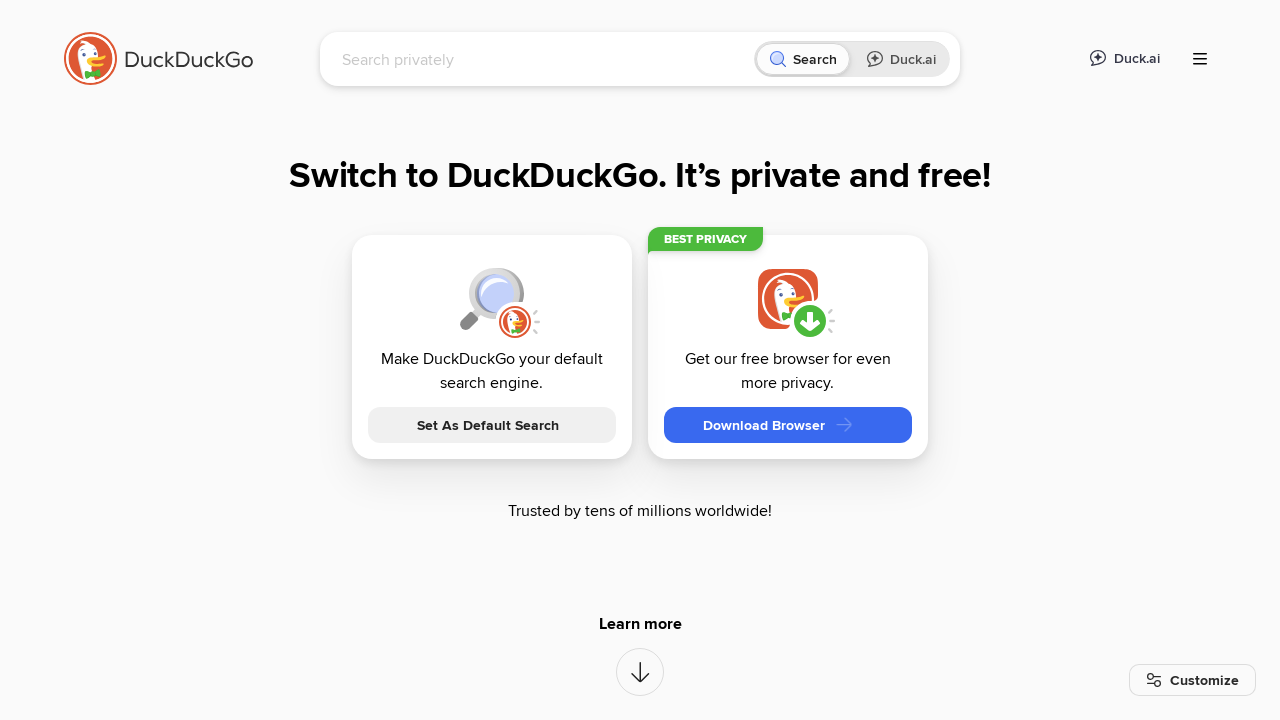

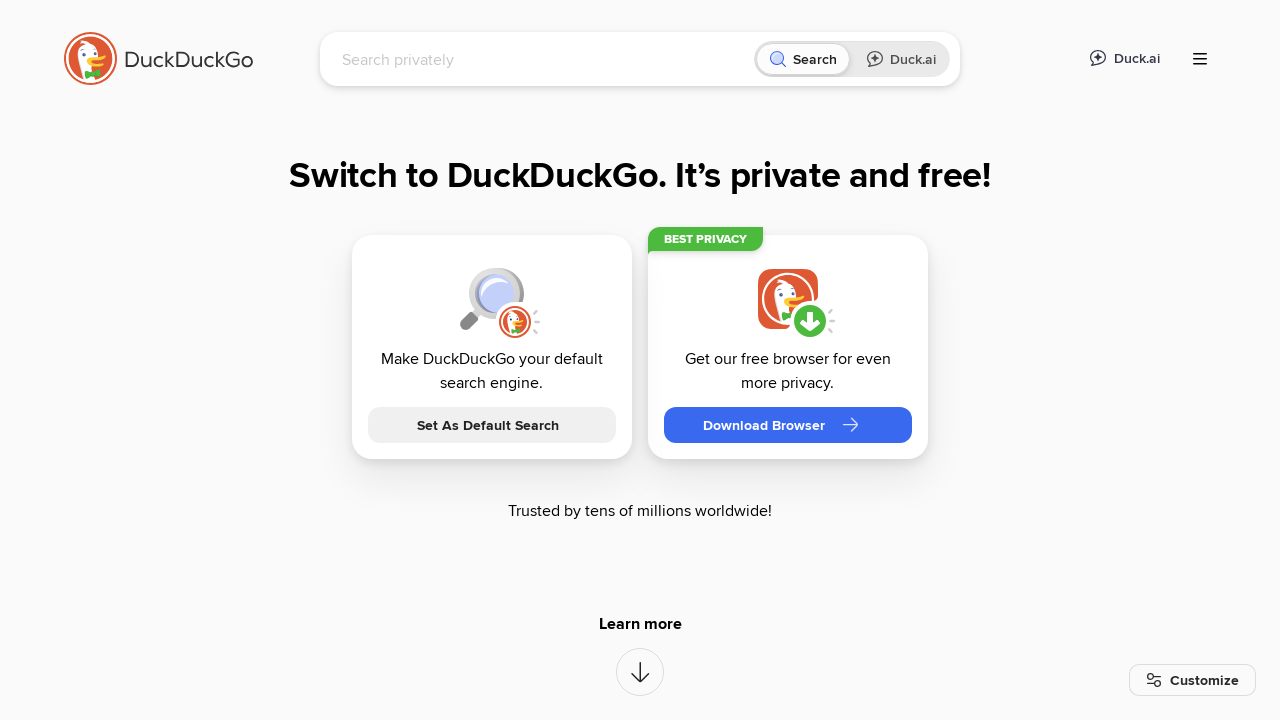